Basic browser automation test that navigates to Rahul Shetty Academy website, maximizes the window, and verifies the page loads by checking the title and URL.

Starting URL: https://rahulshettyacademy.com/

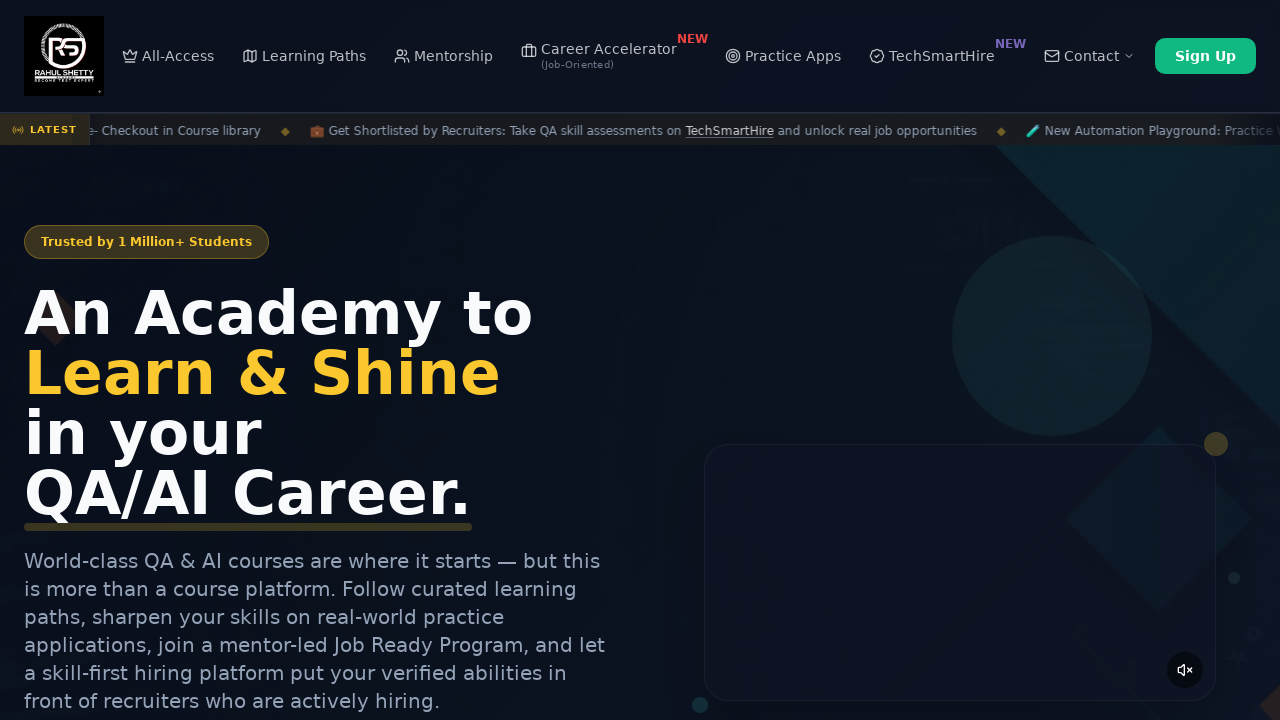

Navigated to https://rahulshettyacademy.com/
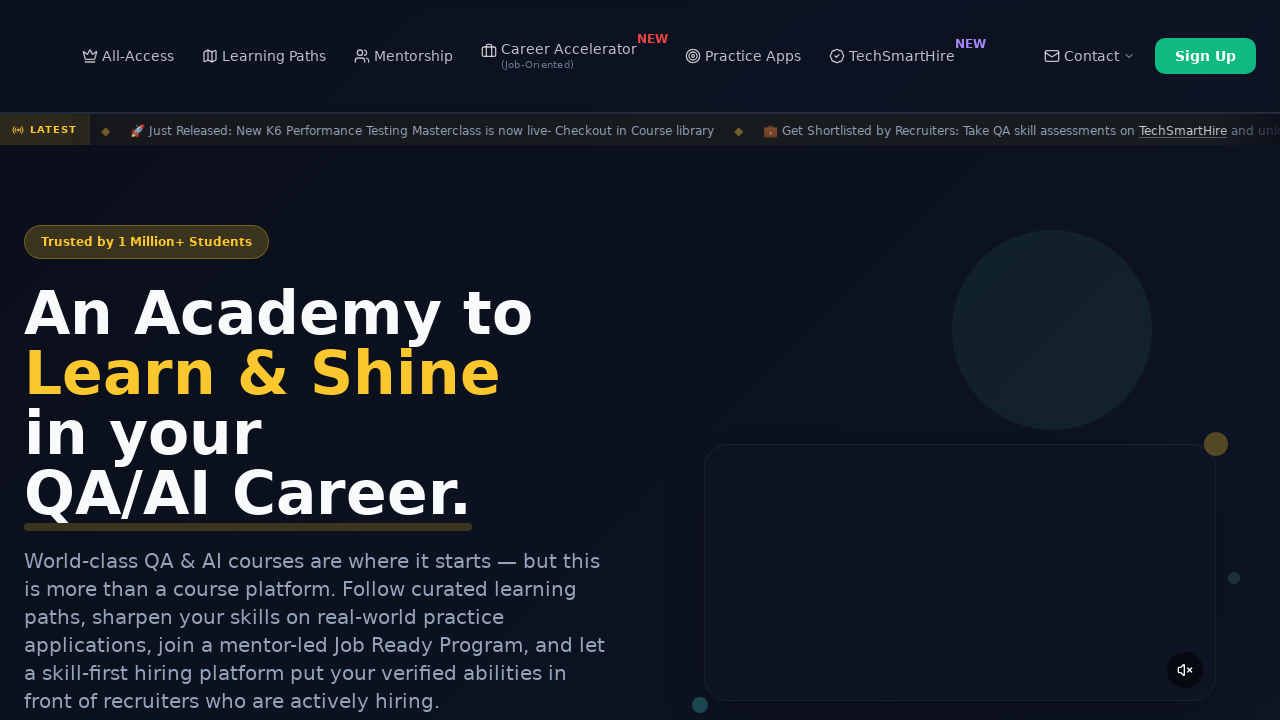

Set viewport size to 1920x1080
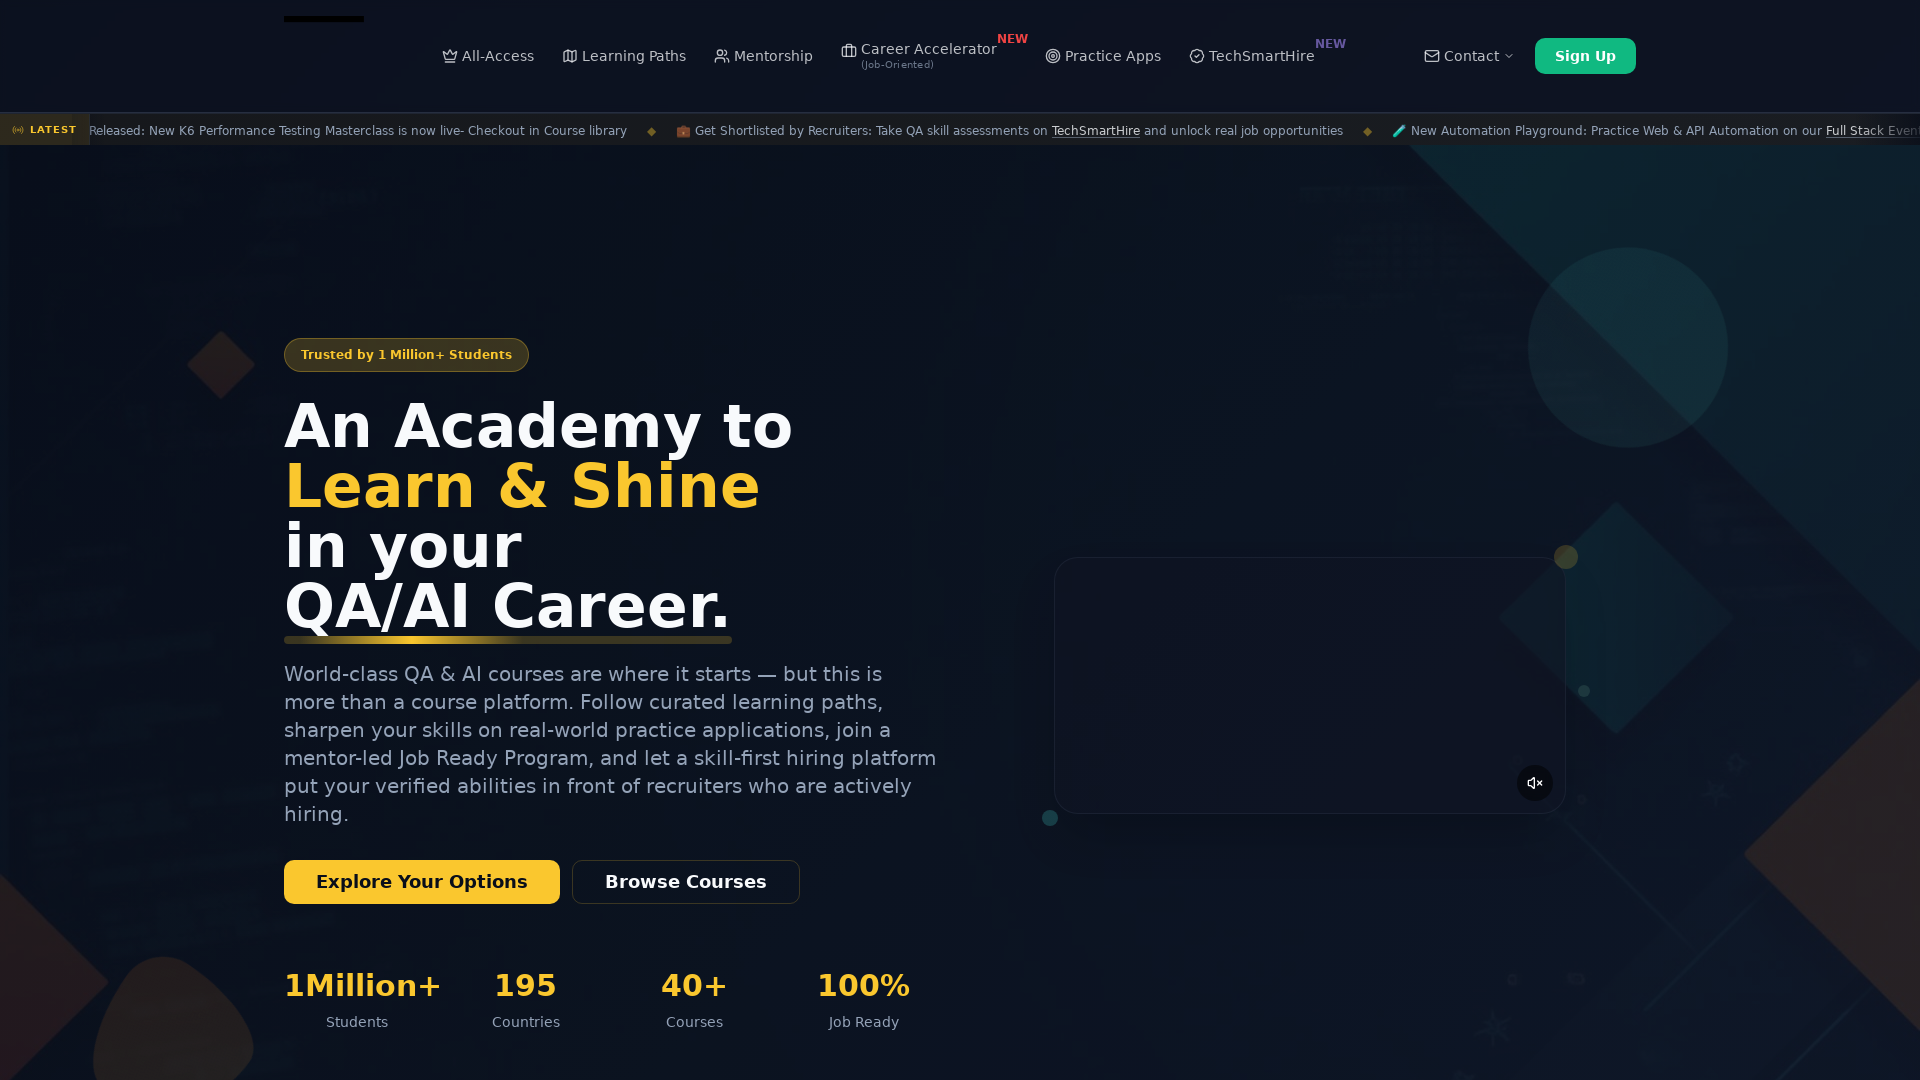

Page loaded (domcontentloaded state reached)
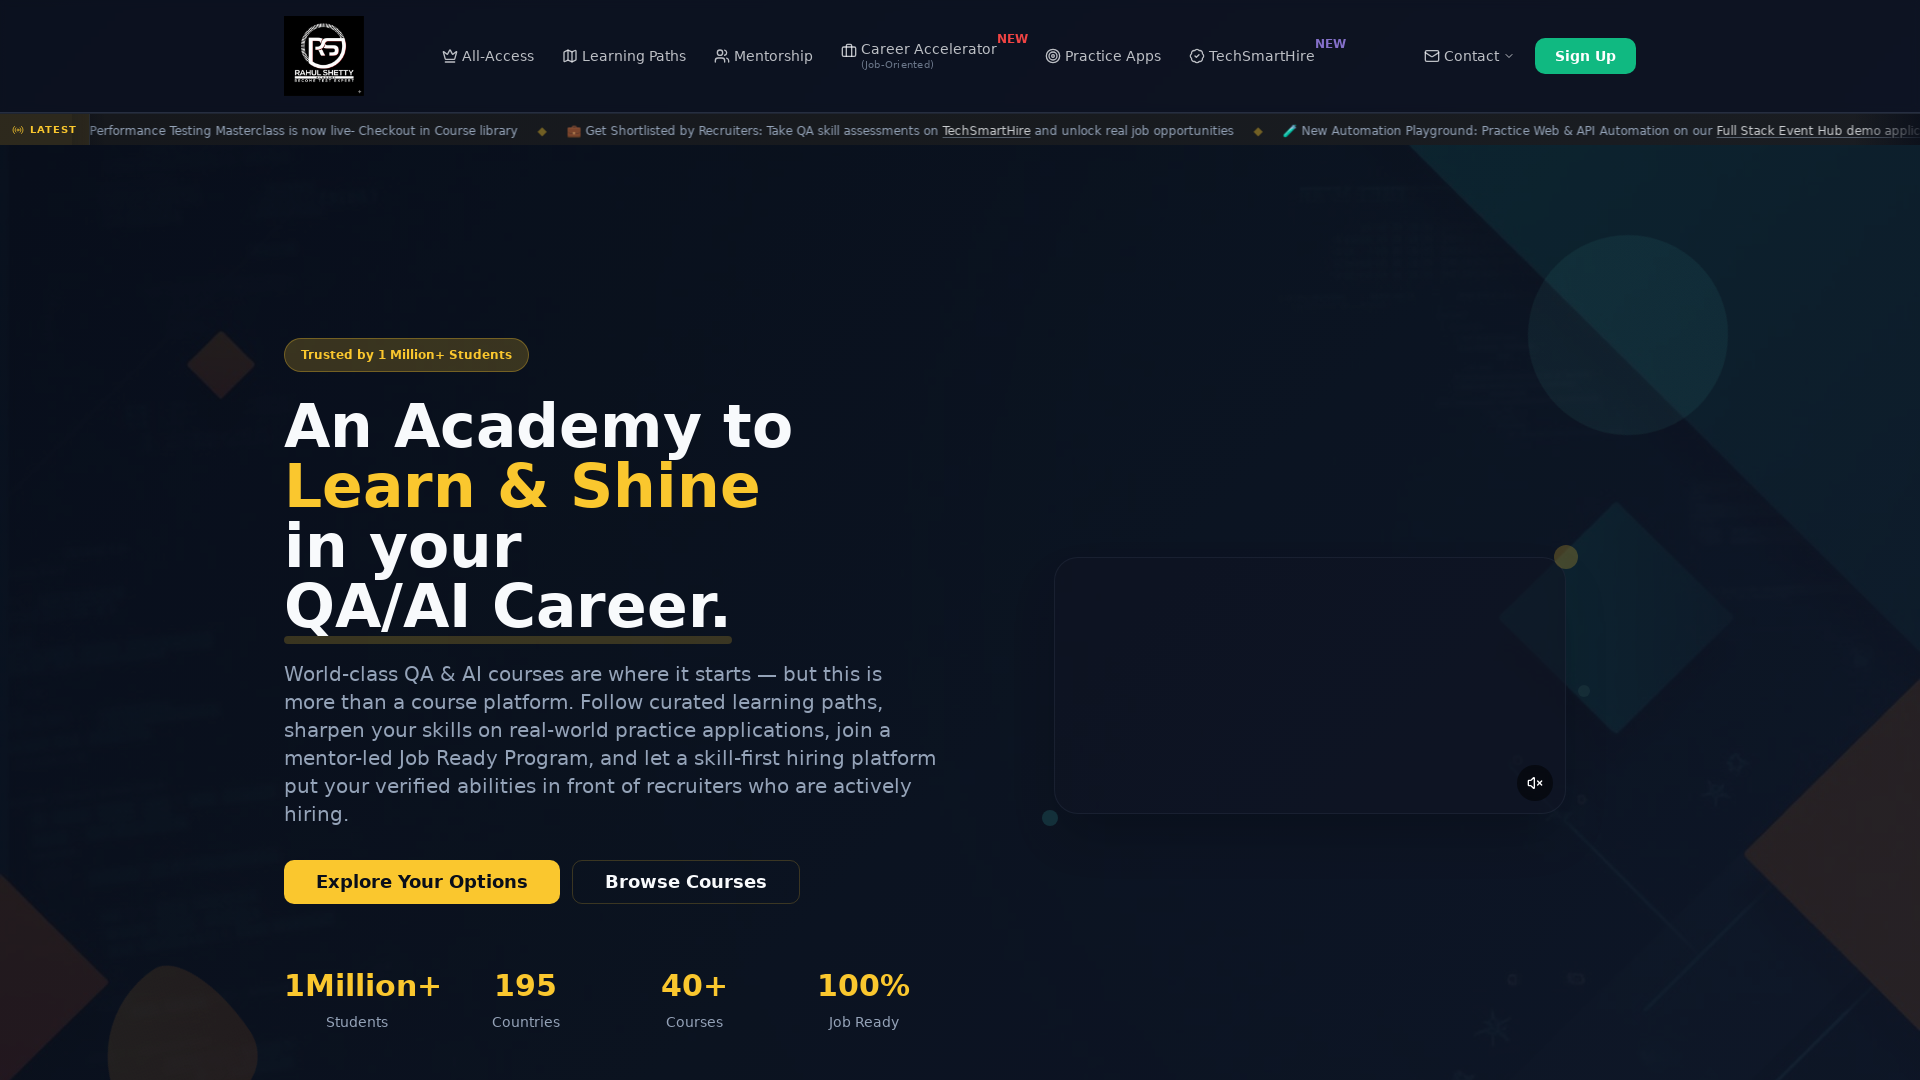

Retrieved page title: 'Rahul Shetty Academy | QA Automation, Playwright, AI Testing & Online Training'
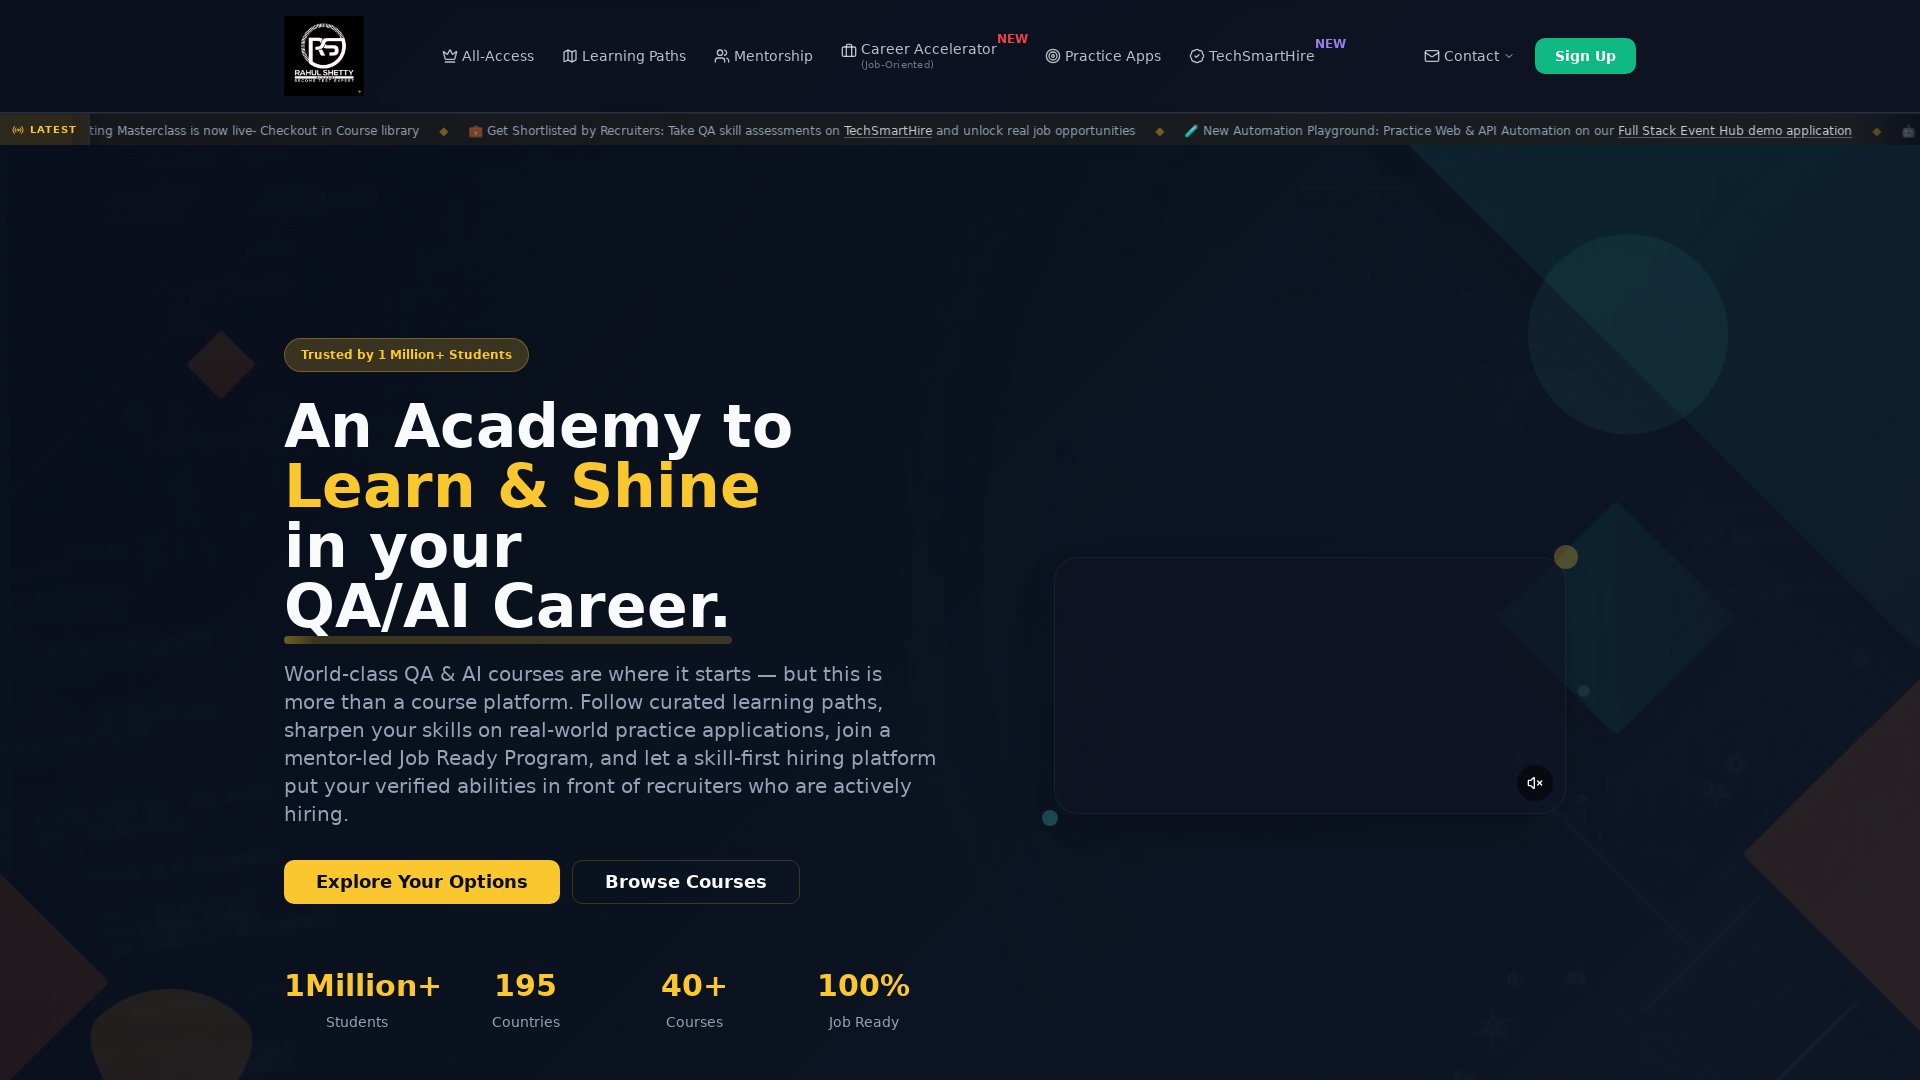

Retrieved current URL: 'https://rahulshettyacademy.com/'
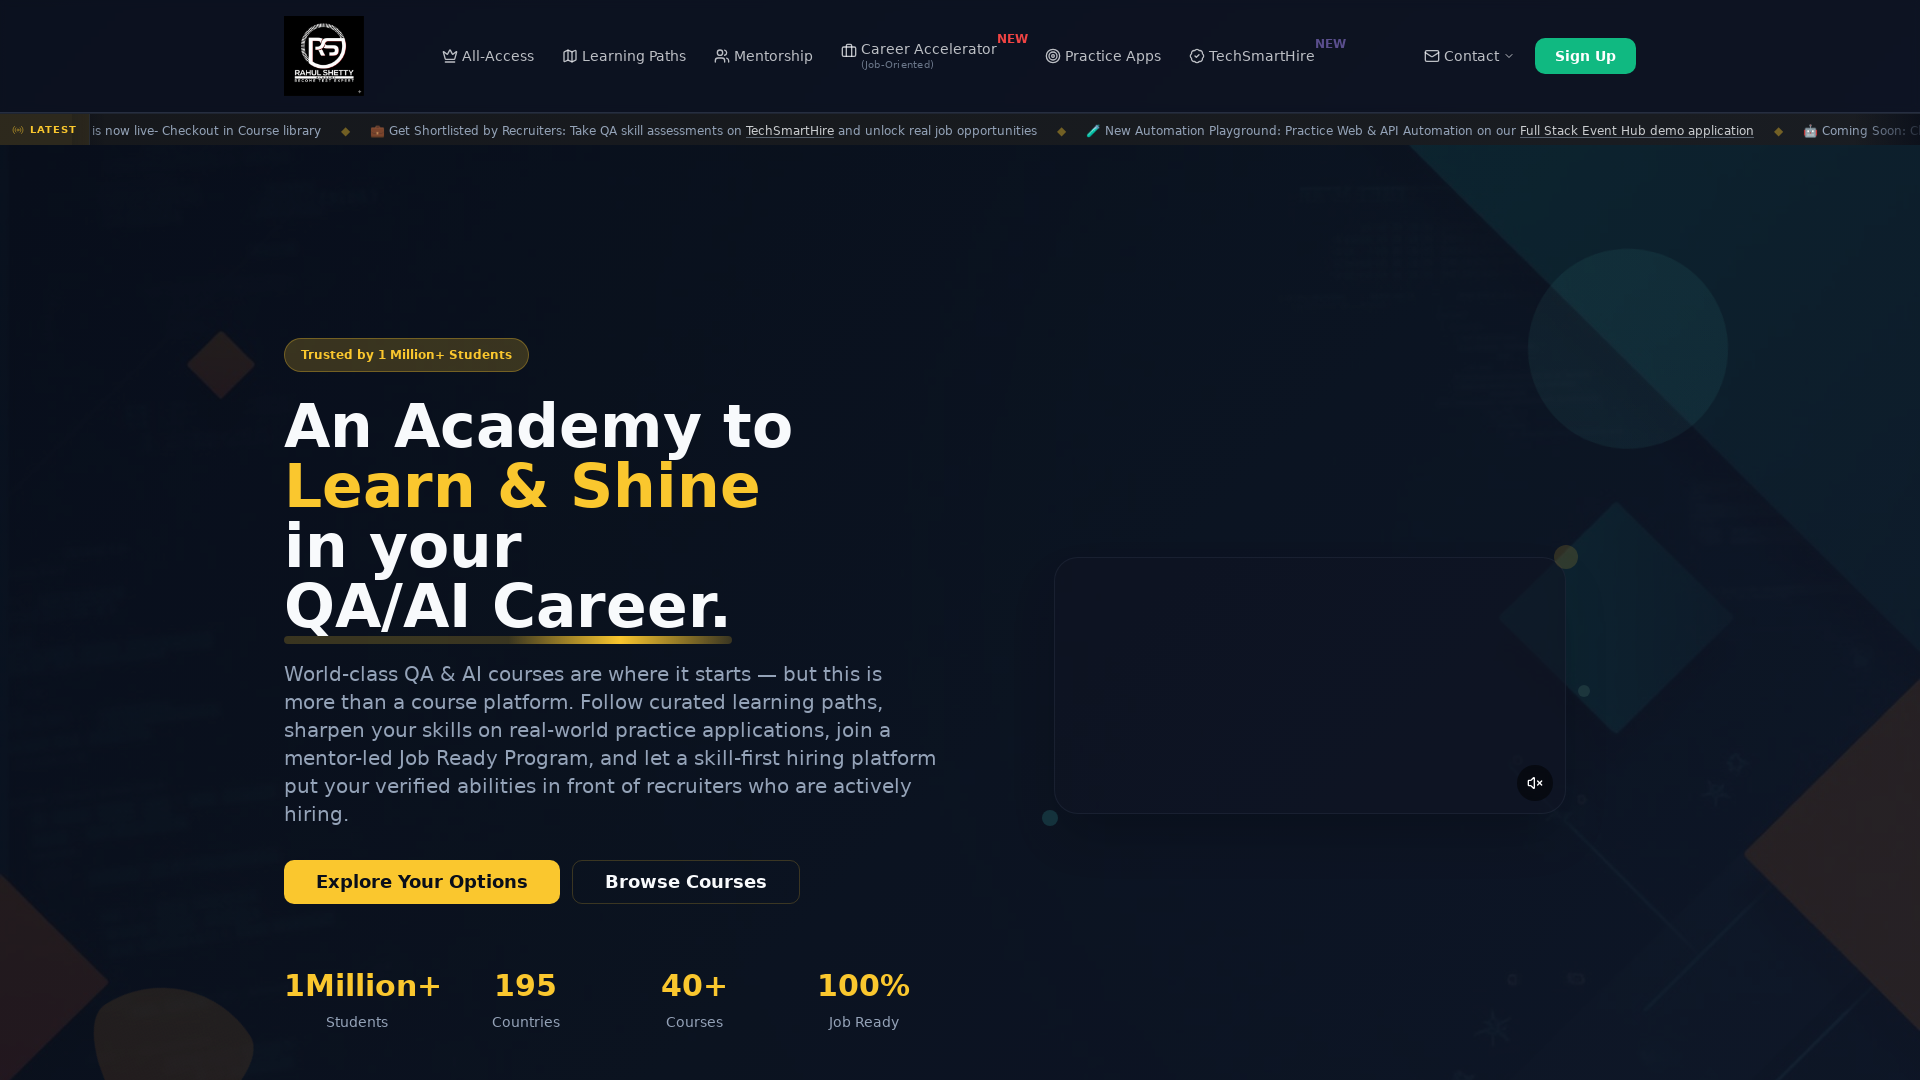

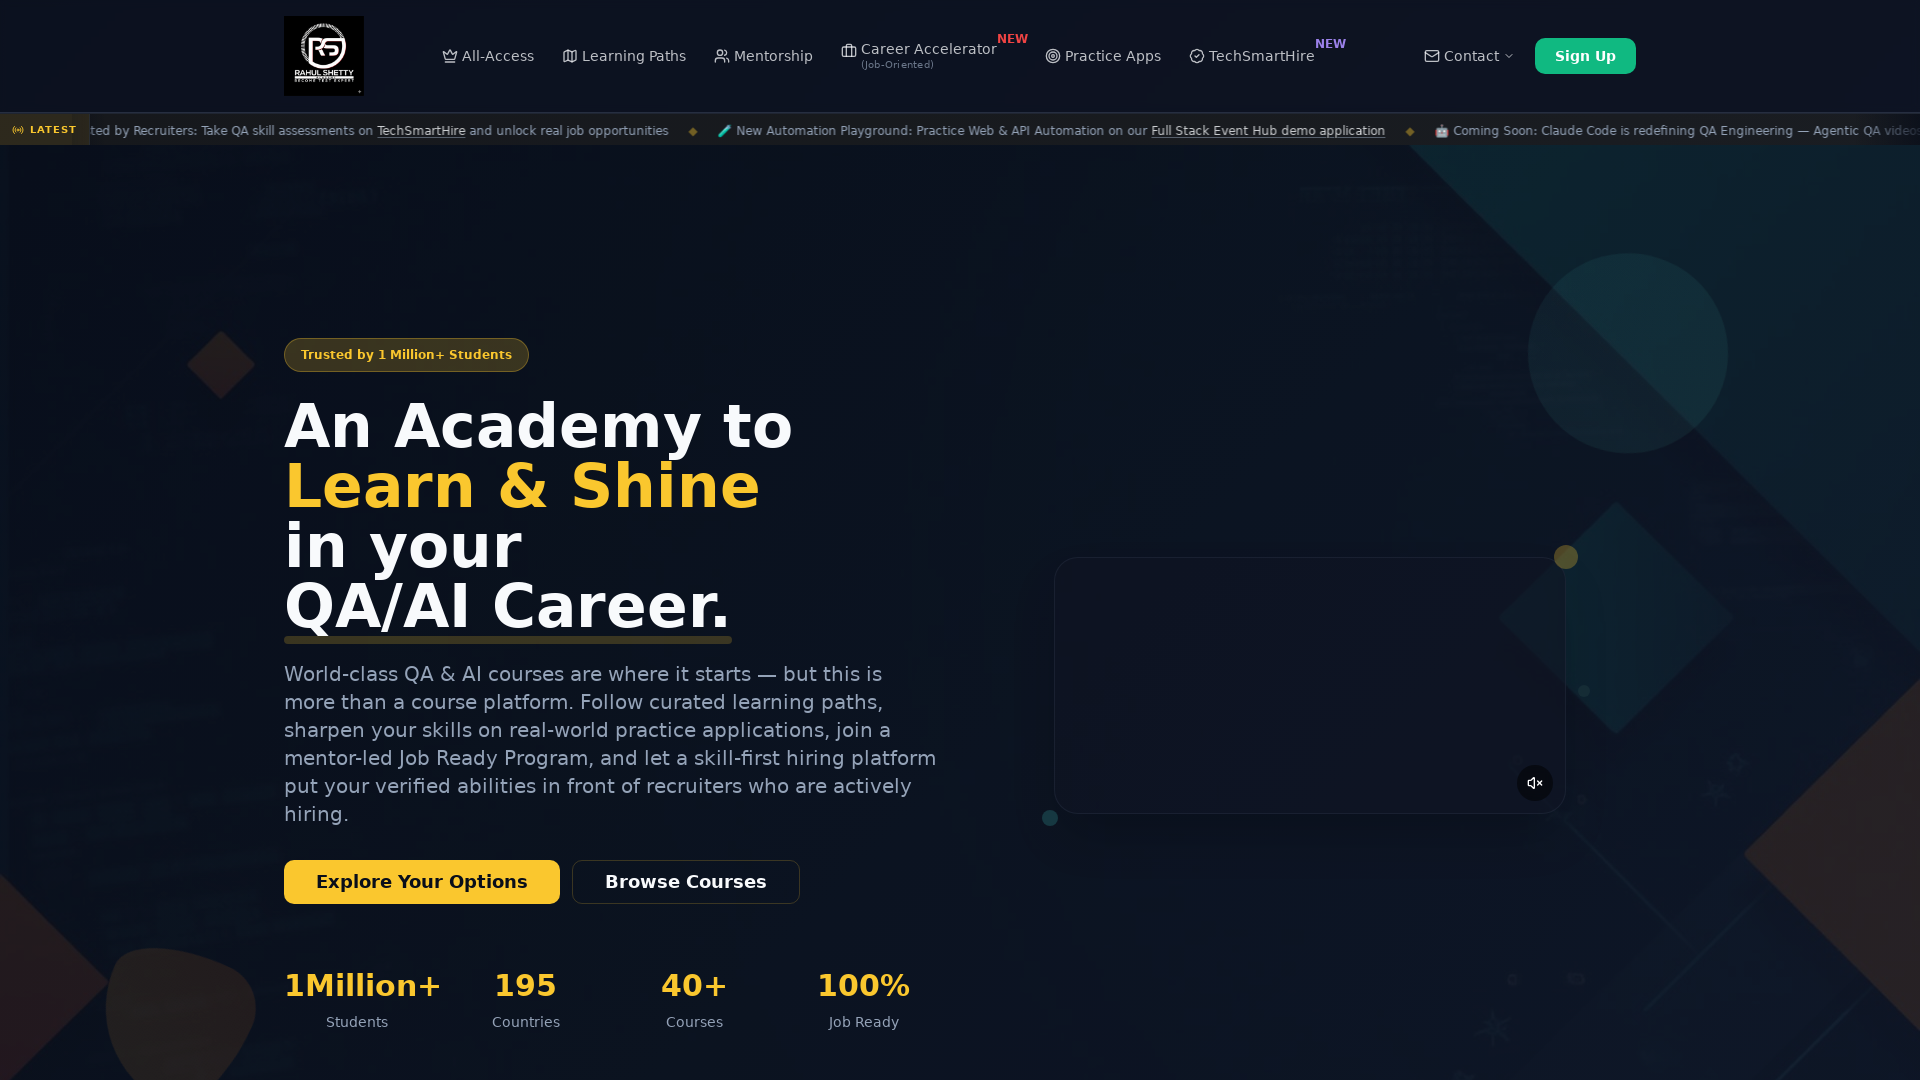